Tests copy and paste functionality by entering text in a name field, selecting all with Ctrl+A, copying with Ctrl+C, then clicking on an address field and pasting with Ctrl+V.

Starting URL: https://www.craftsinindia.com/

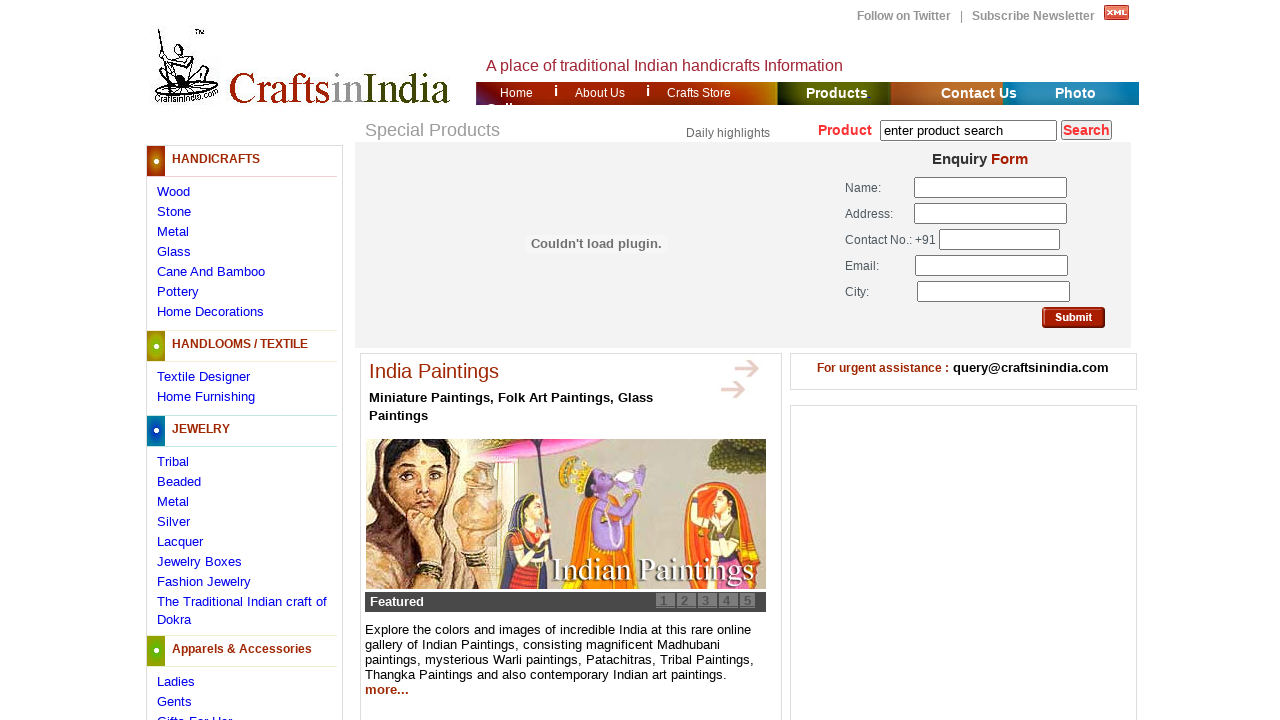

Filled name field with 'Samantha' on input[name='name']
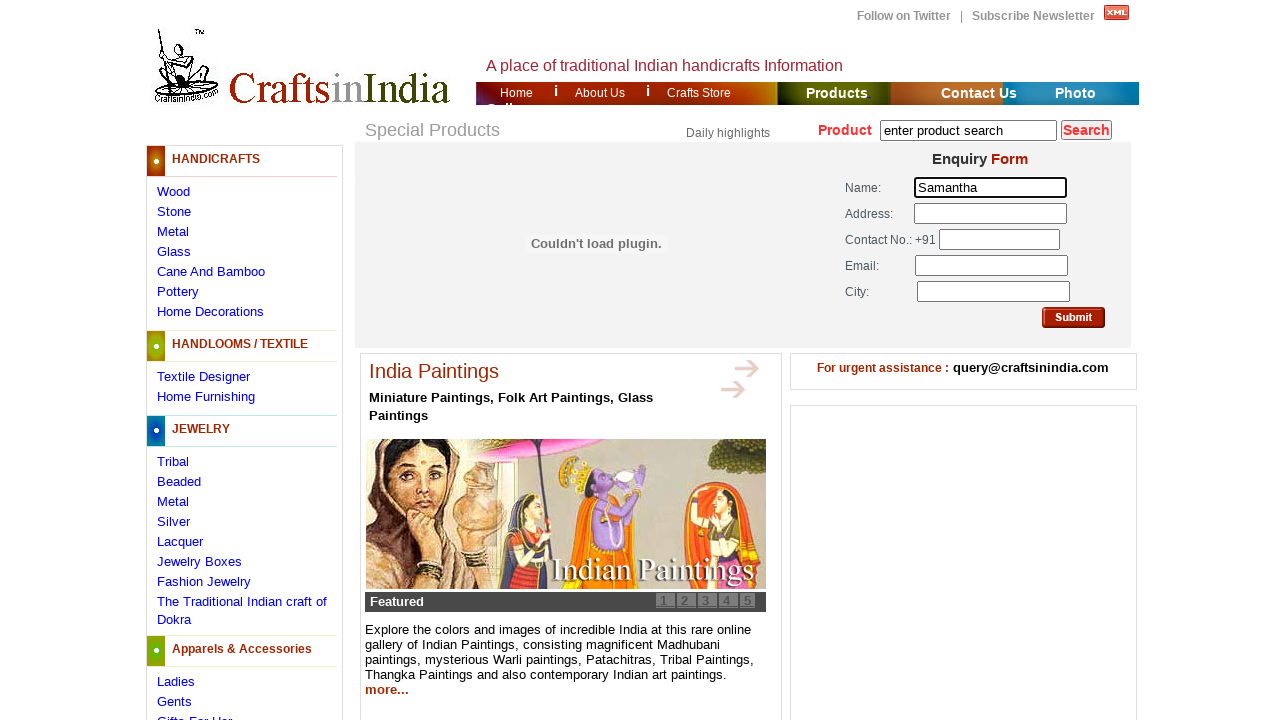

Clicked on name field to focus it at (990, 188) on input[name='name']
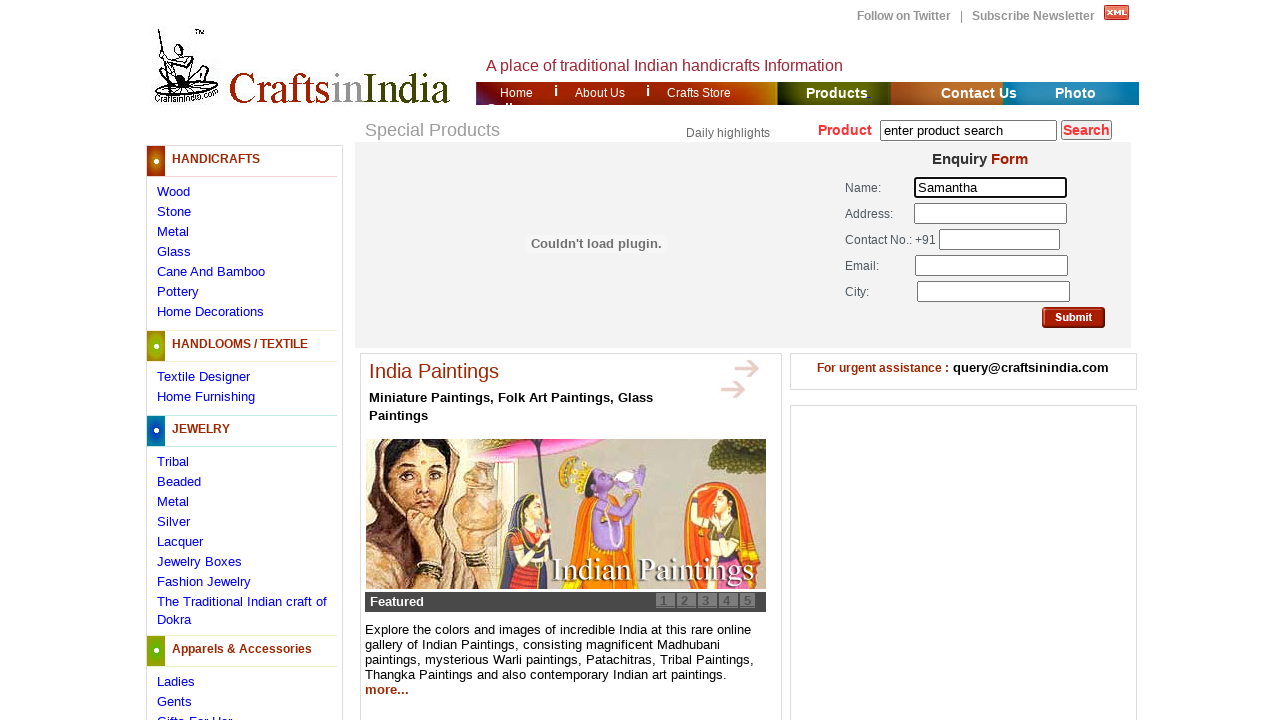

Selected all text in name field with Ctrl+A
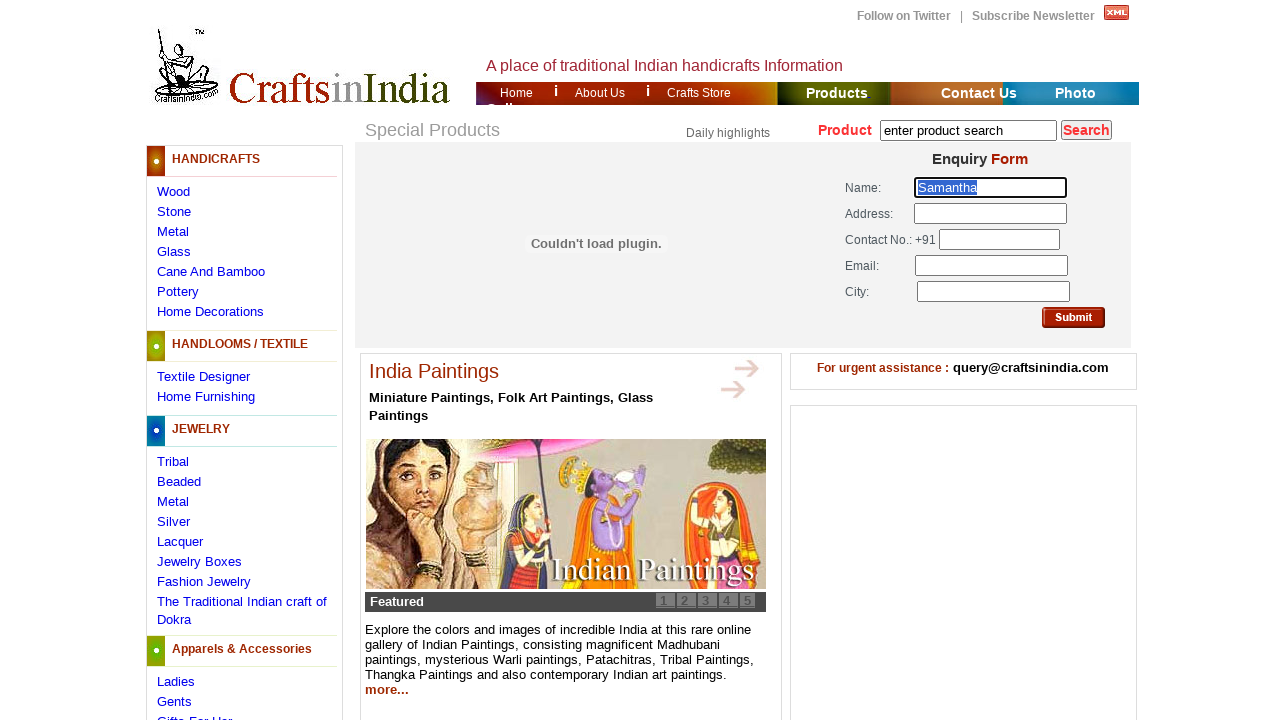

Copied selected text with Ctrl+C
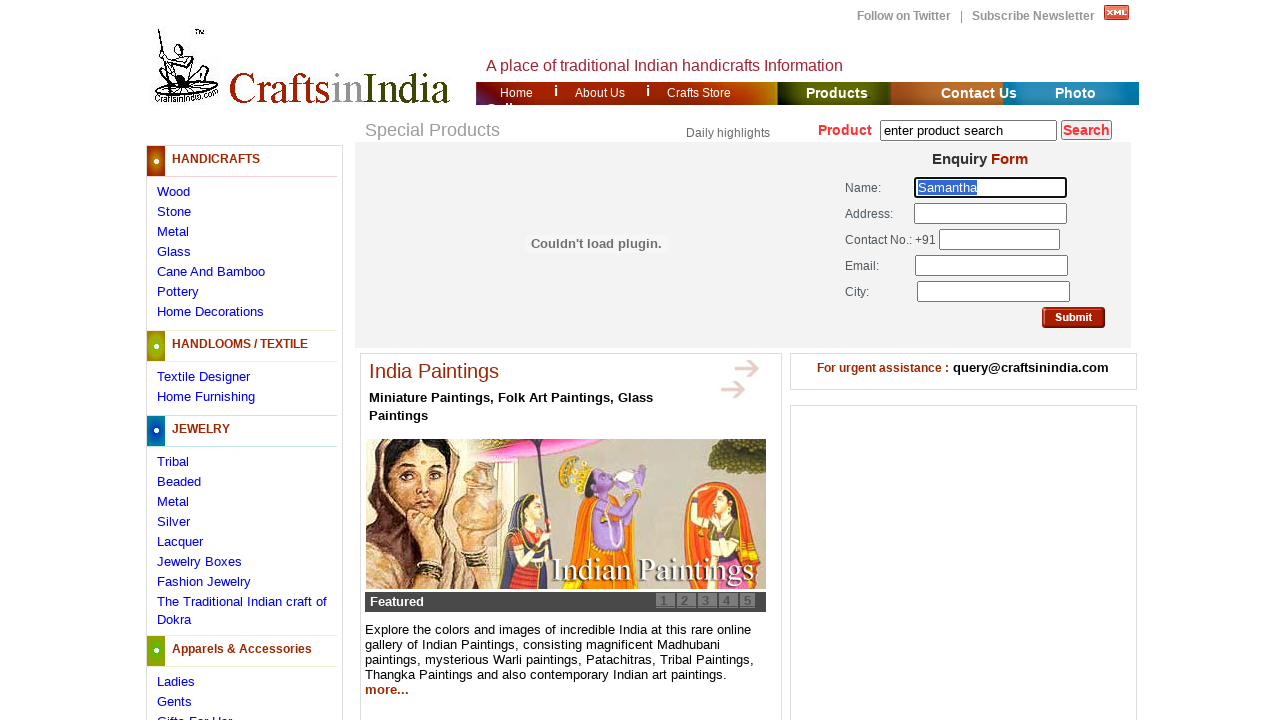

Clicked on address field to focus it at (990, 214) on [name='address']
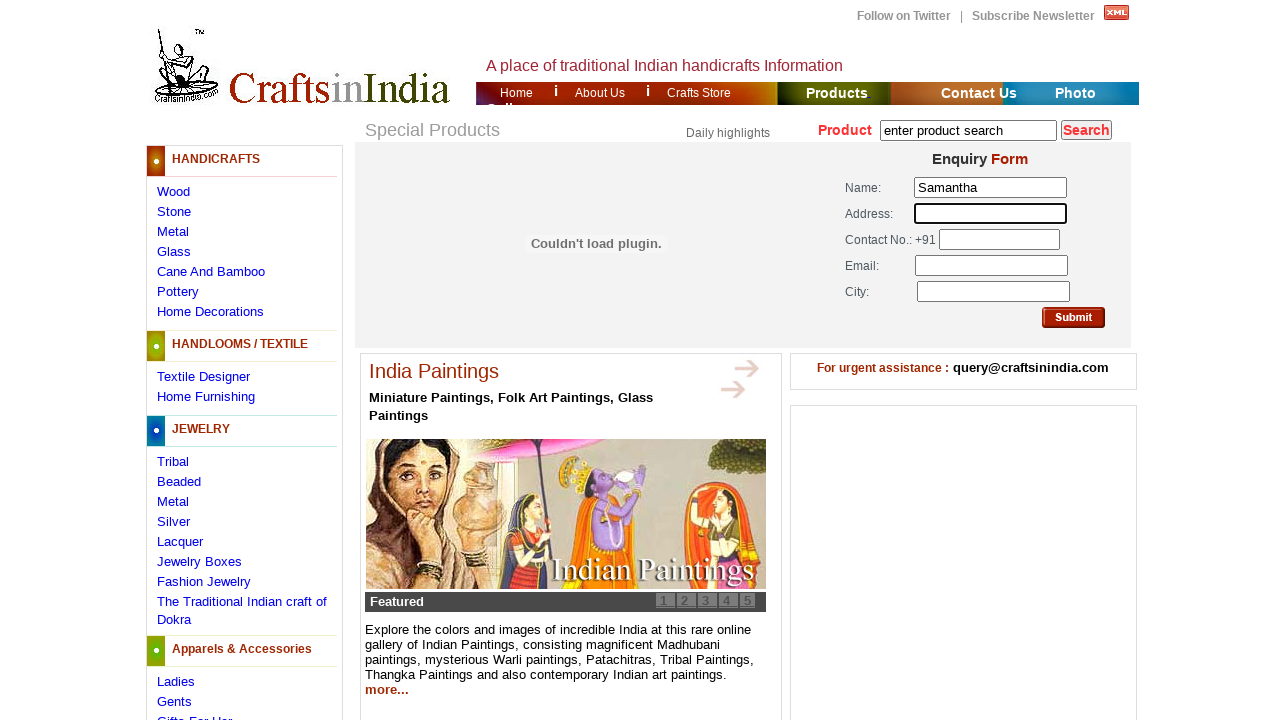

Pasted copied text with Ctrl+V
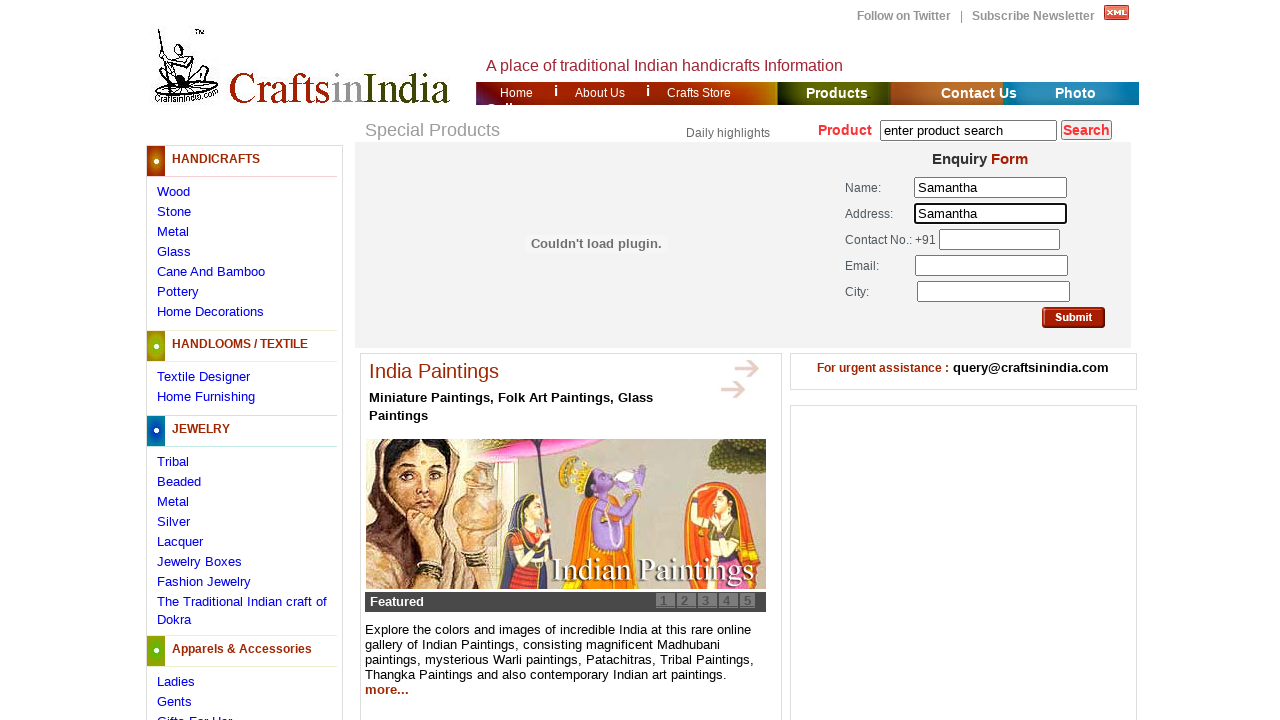

Waited 1000ms to verify paste operation completed
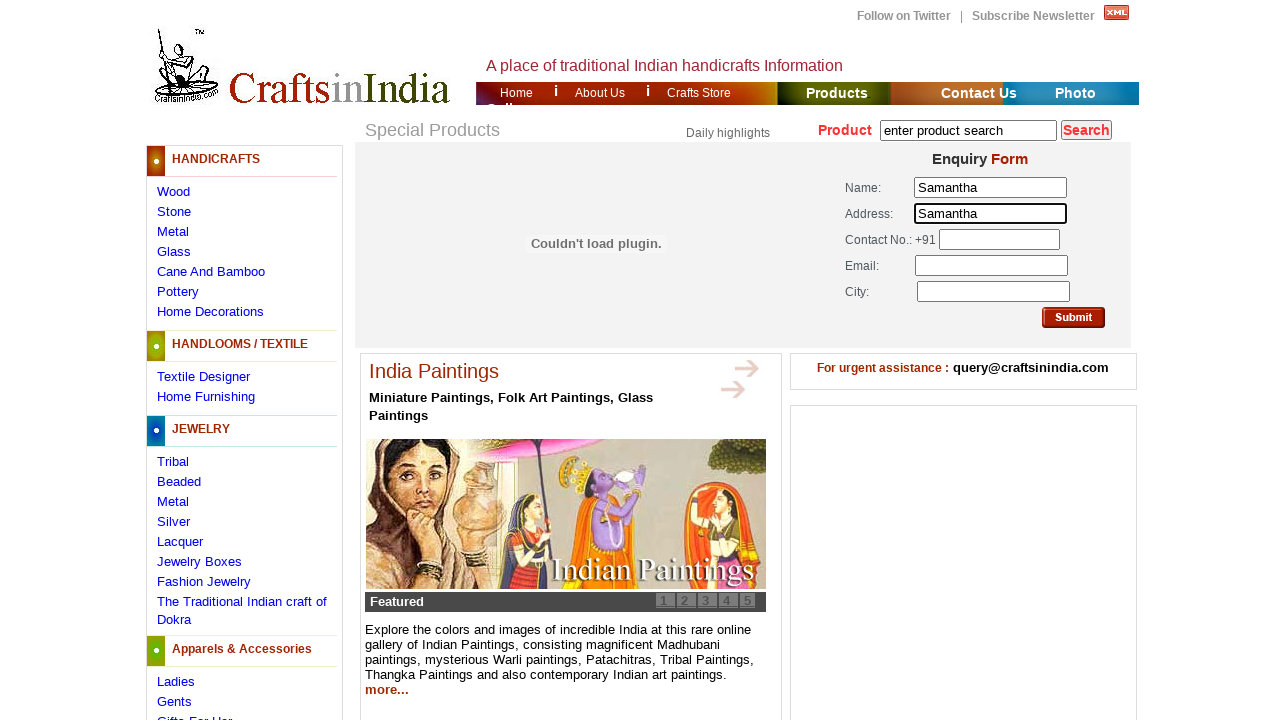

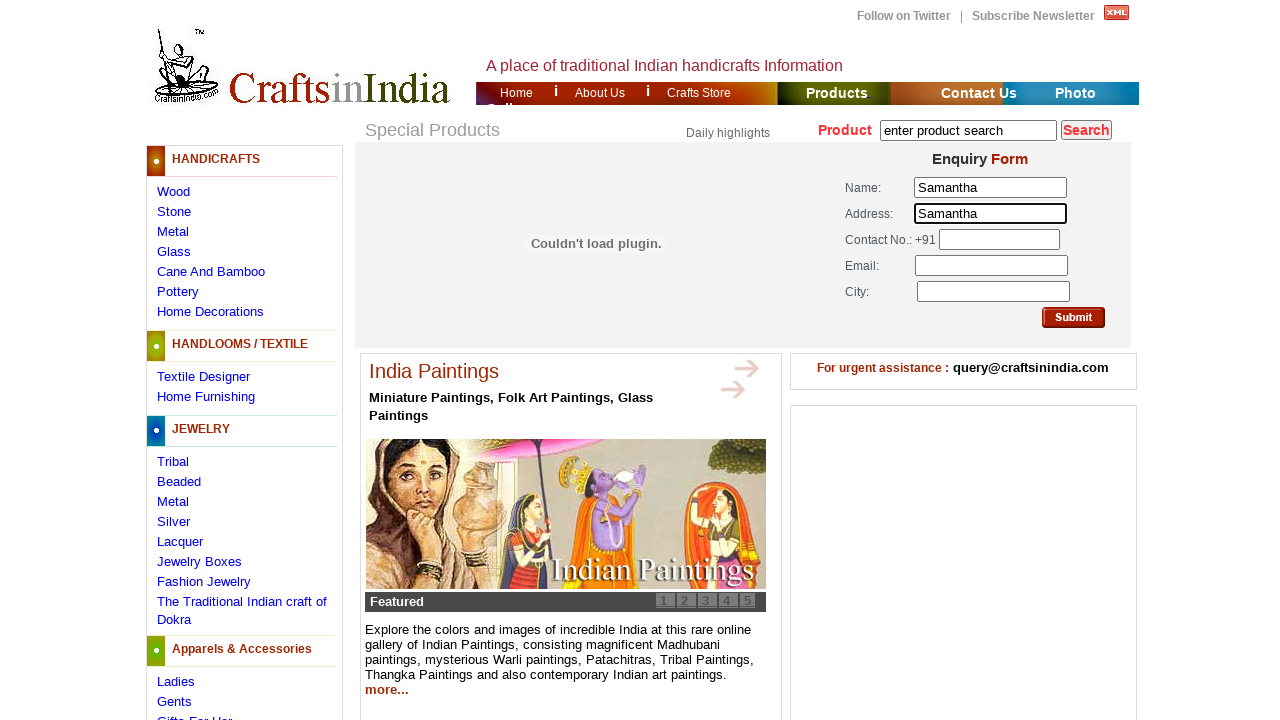